Tests dropdown menu functionality by selecting "India" from a country dropdown on a demo site

Starting URL: https://www.globalsqa.com/demo-site/select-dropdown-menu/

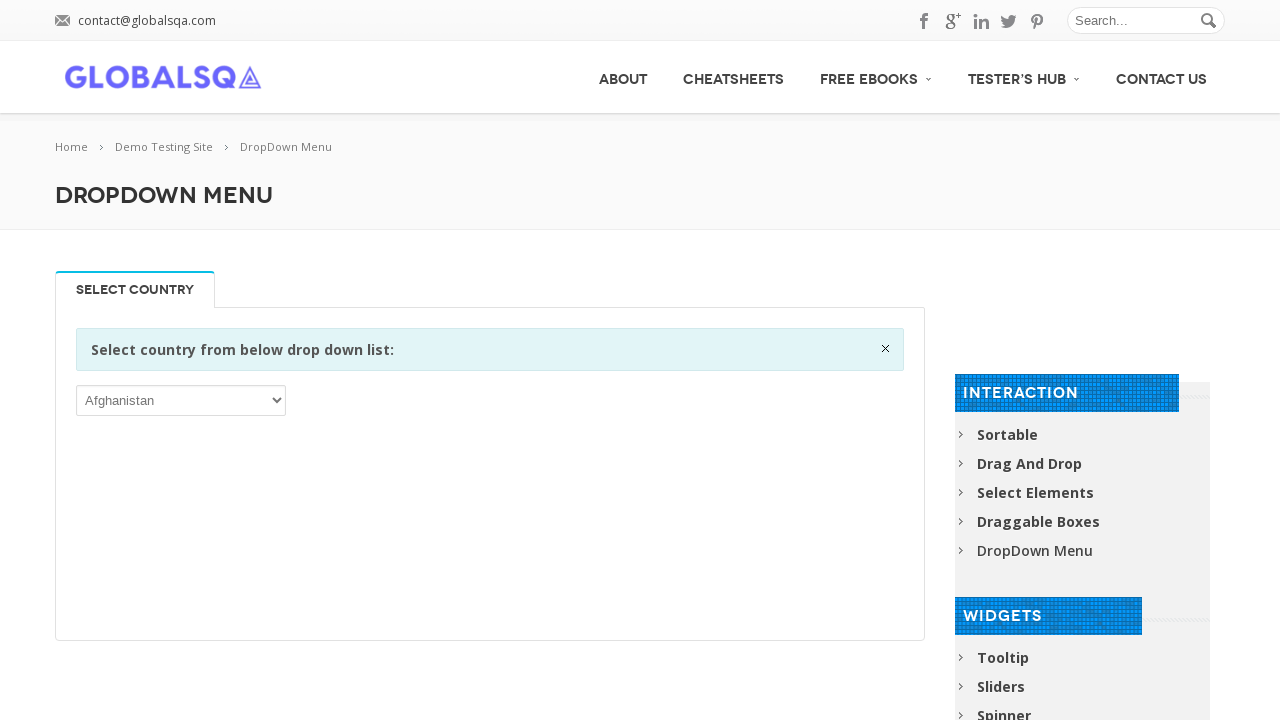

Waited for country dropdown to be visible
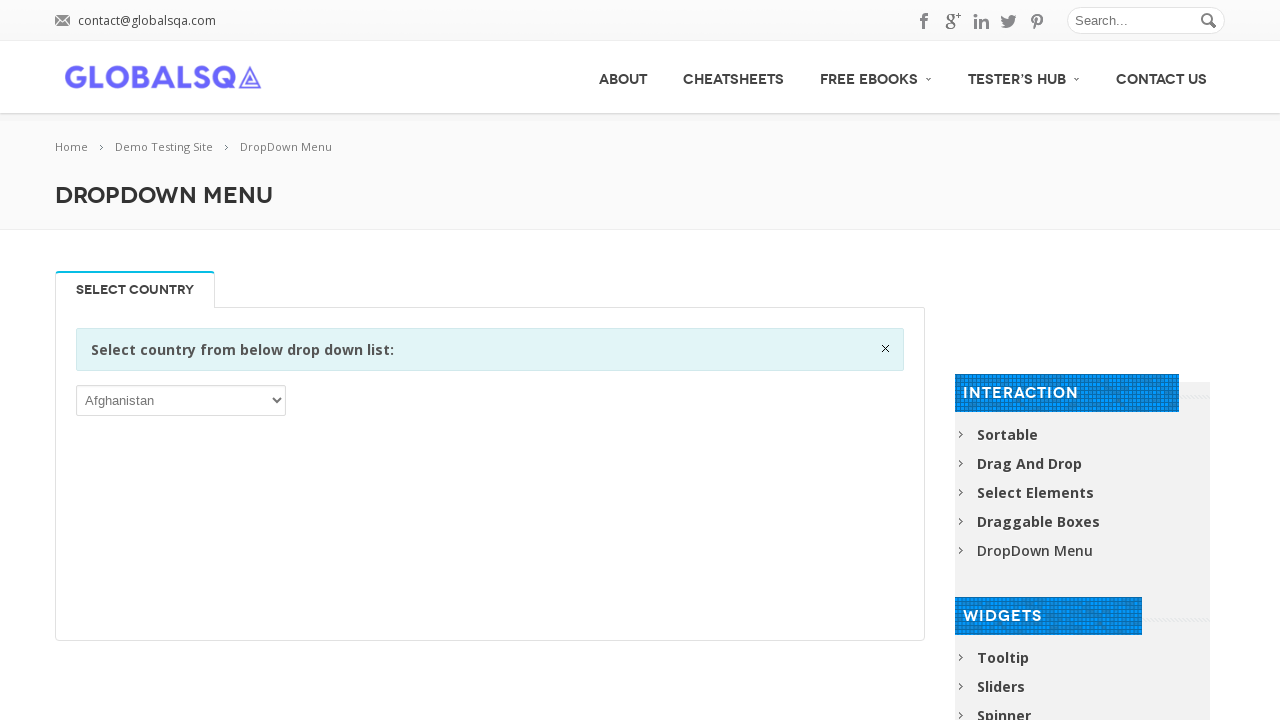

Selected 'India' from the country dropdown on xpath=//div[@class='single_tab_div resp-tab-content resp-tab-content-active']//p
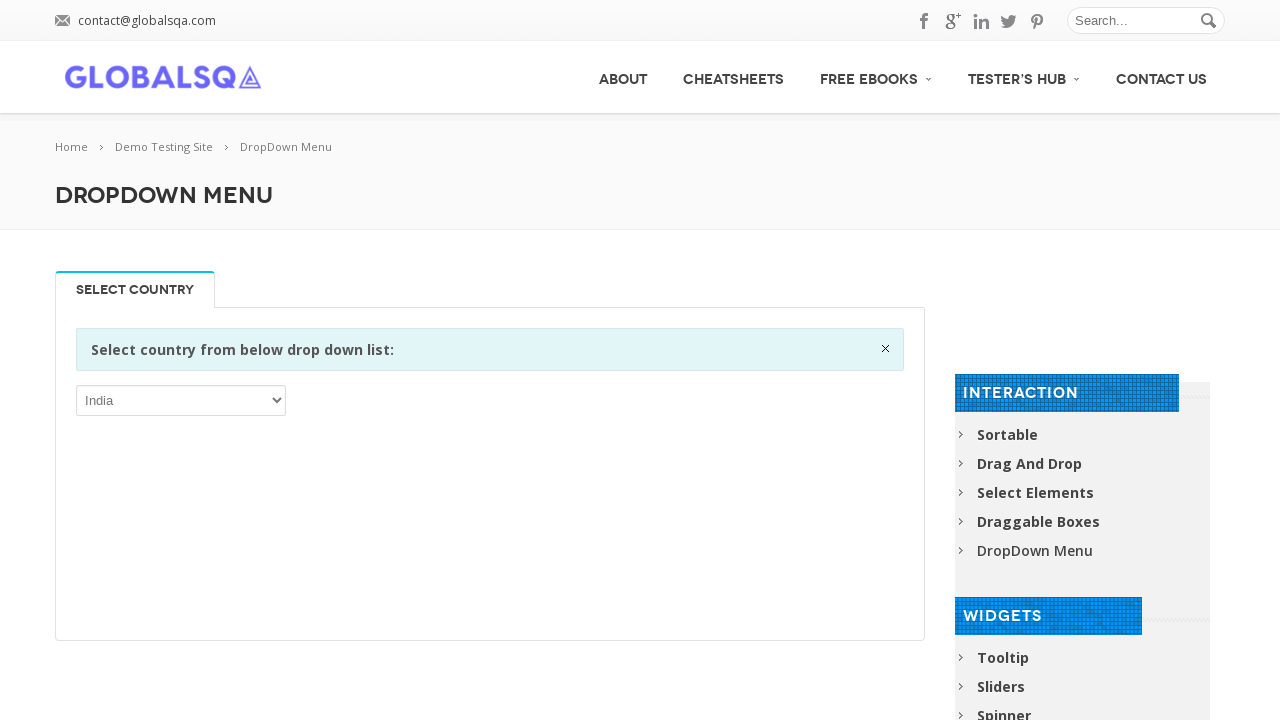

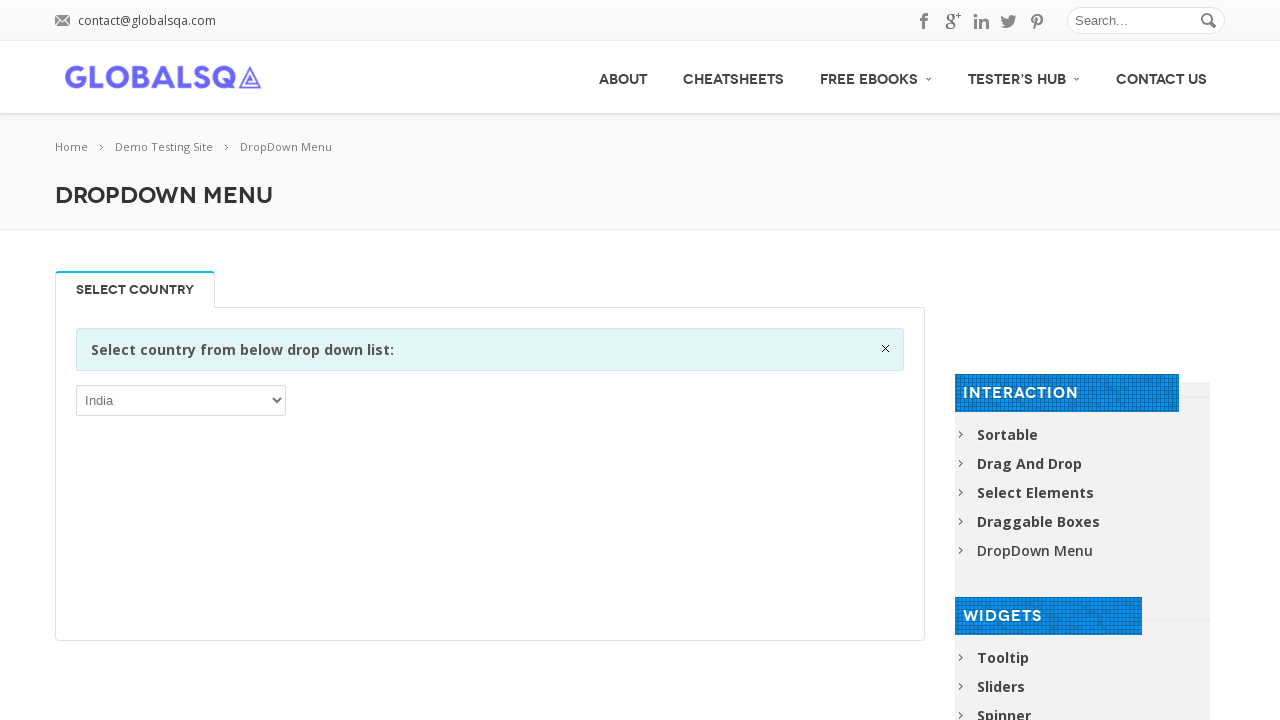